Tests JavaScript prompt dialog by clicking a prompt button, entering text into the prompt, and verifying the entered text is displayed in the result

Starting URL: https://the-internet.herokuapp.com/javascript_alerts

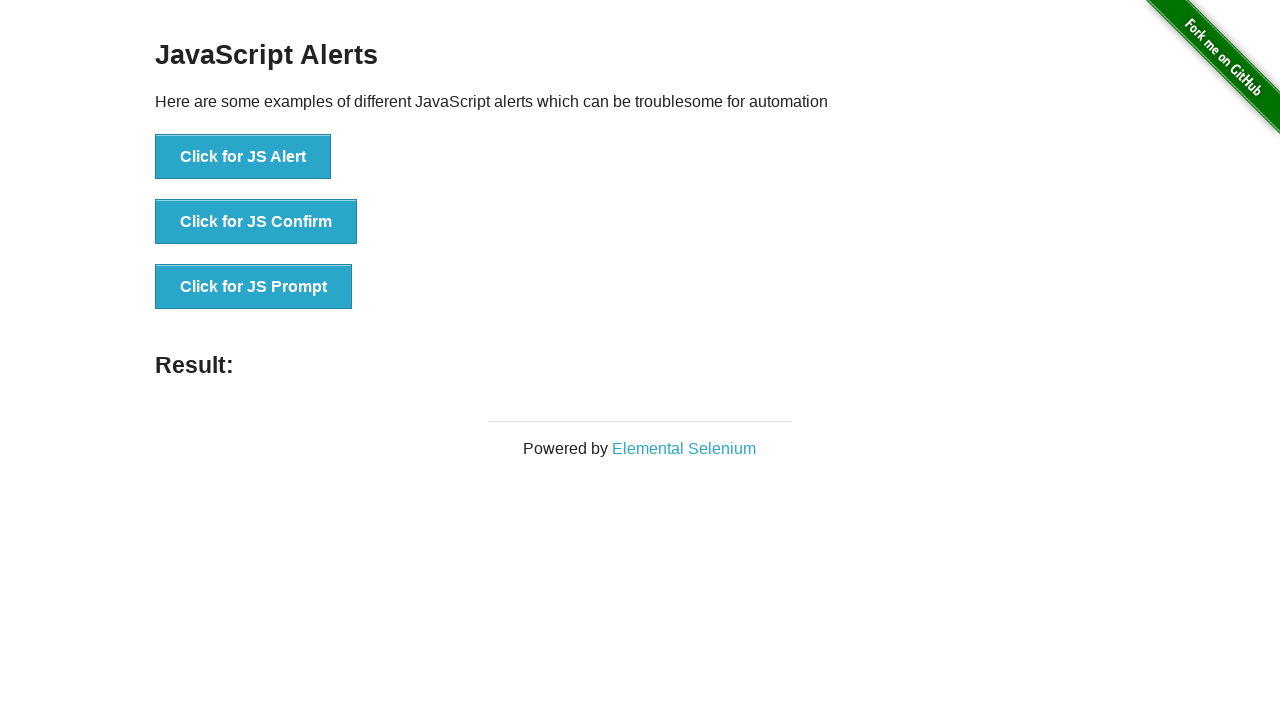

Set up dialog handler to accept prompt with 'Selenium'
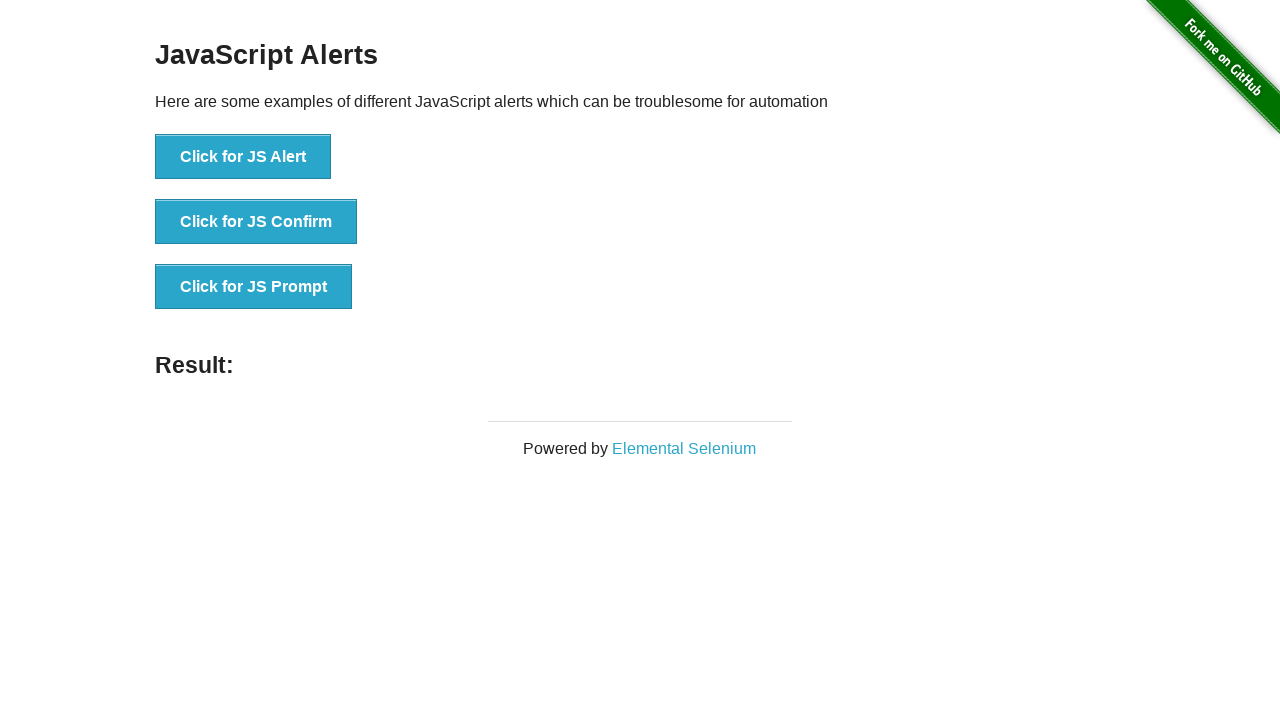

Clicked Prompt button to trigger the dialog at (254, 287) on xpath=//button[contains(text(),'Prompt')]
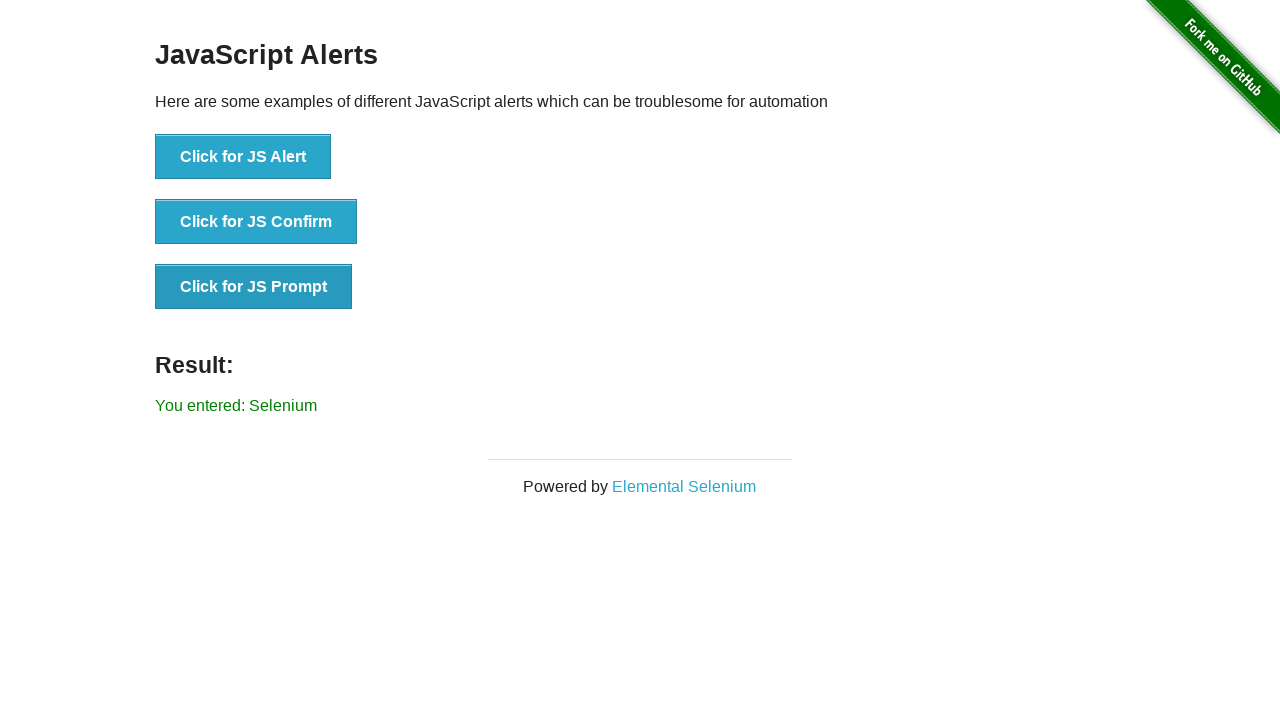

Retrieved result text from the page
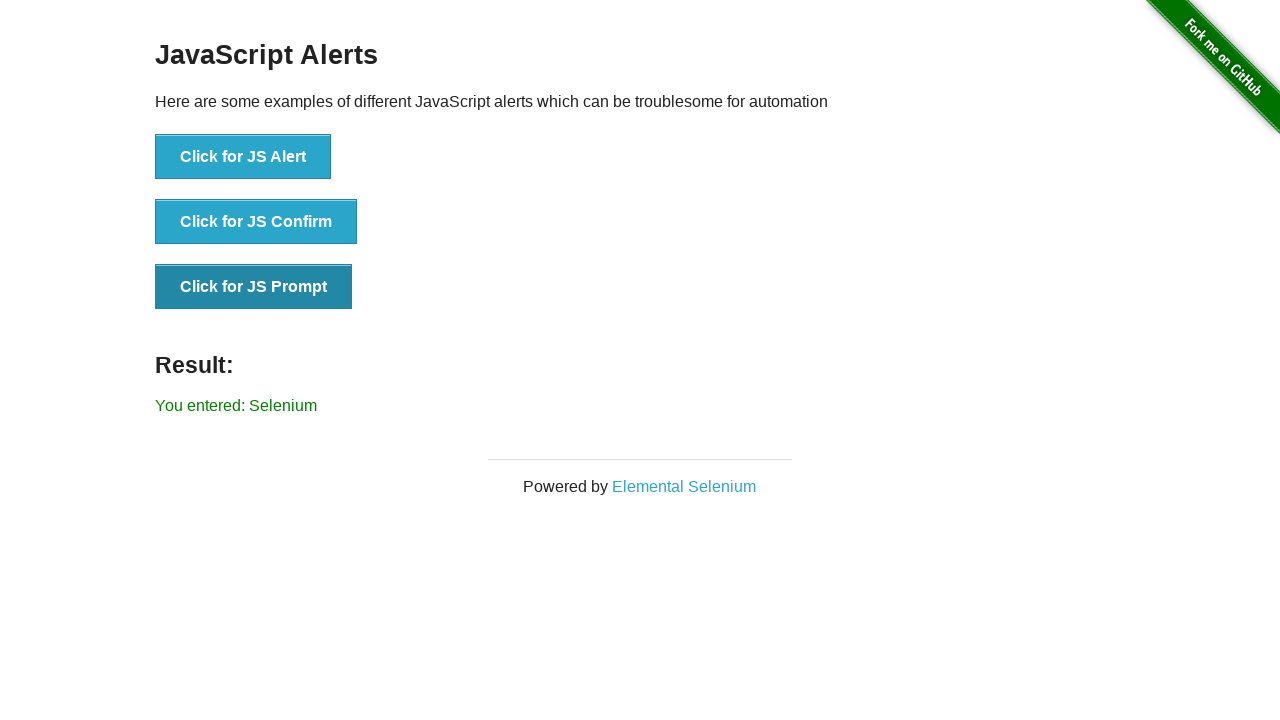

Verified result text matches expected value 'You entered: Selenium'
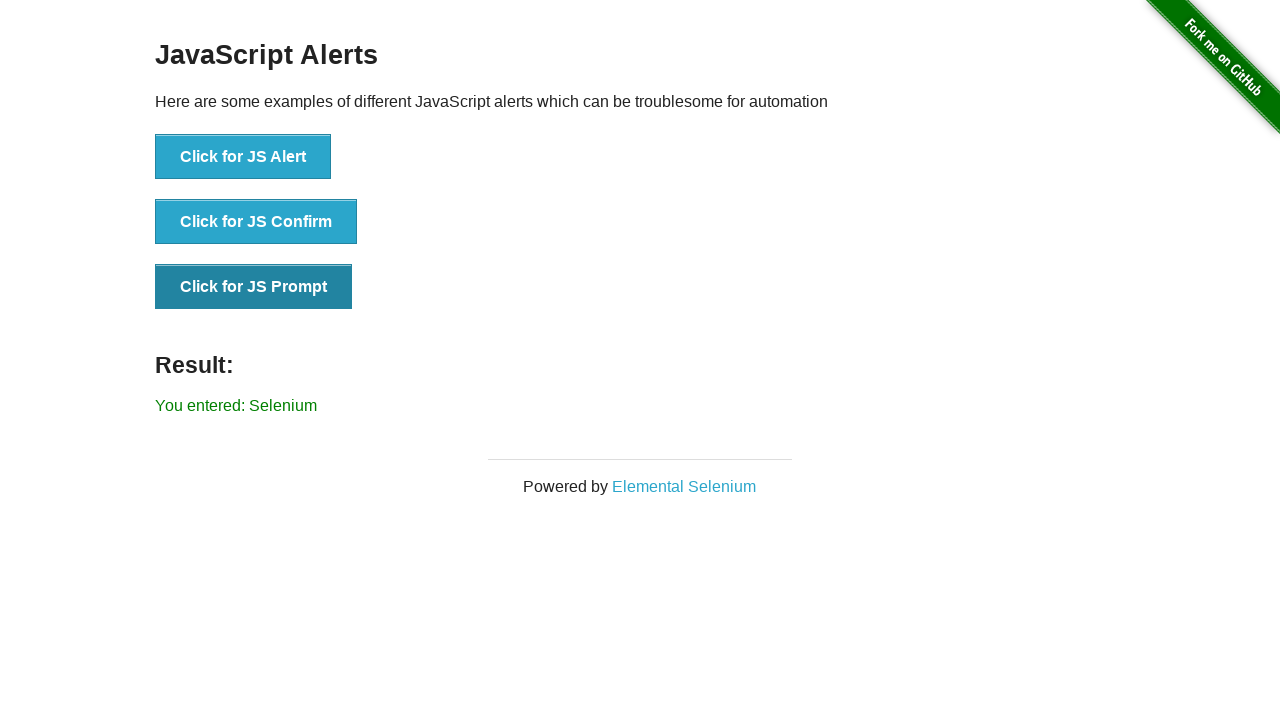

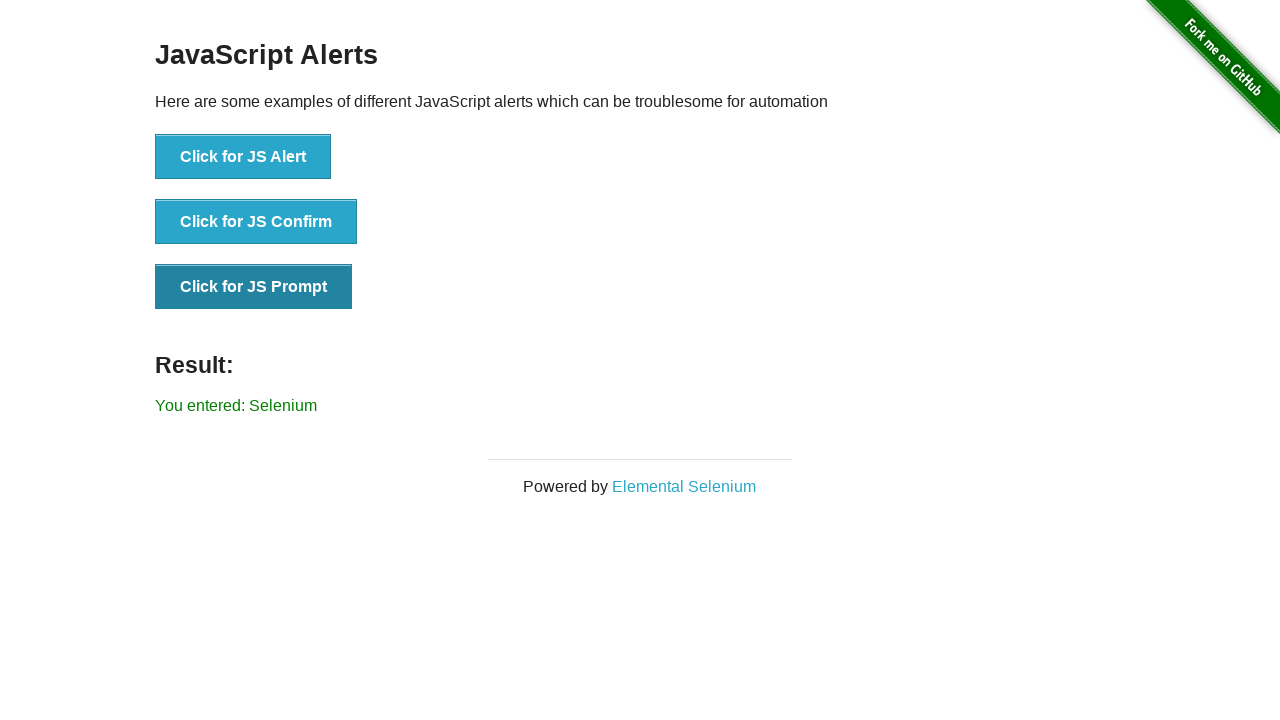